Tests checkbox interactions by clicking on a header checkbox and a second checkbox on the page

Starting URL: http://simpletestsite.fabrykatestow.pl/

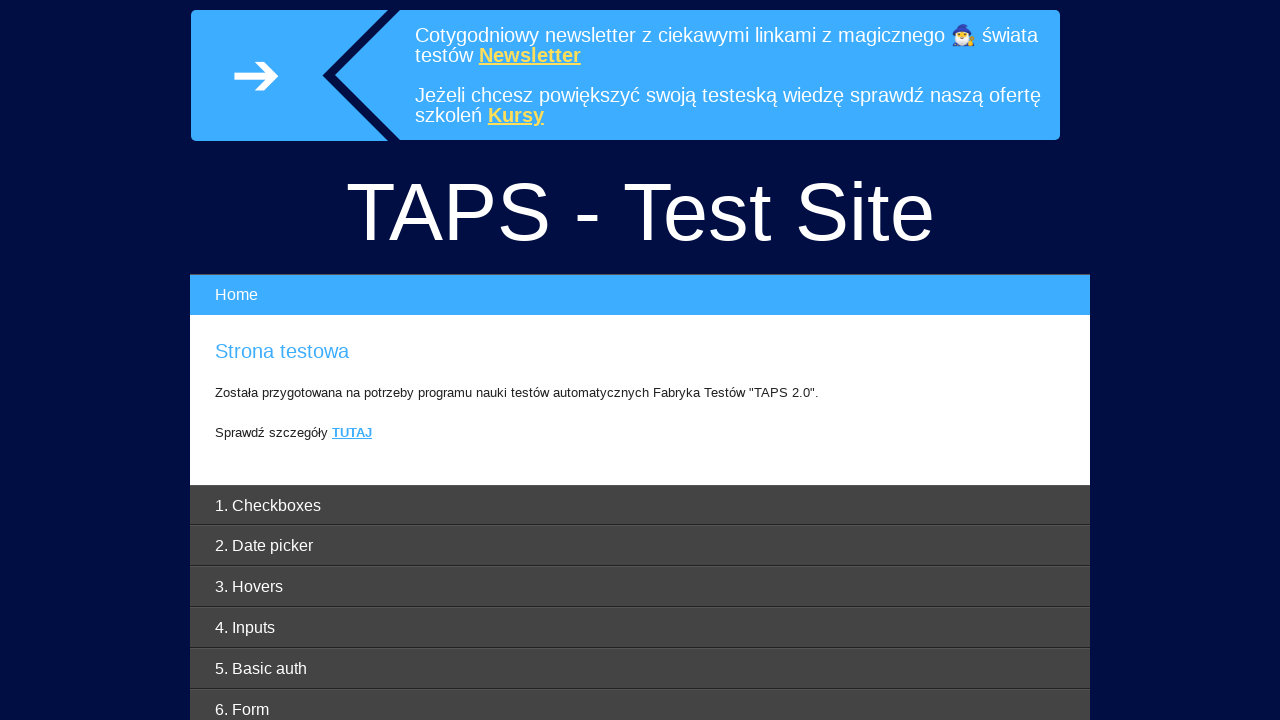

Clicked the header checkbox at (640, 505) on #checkbox-header
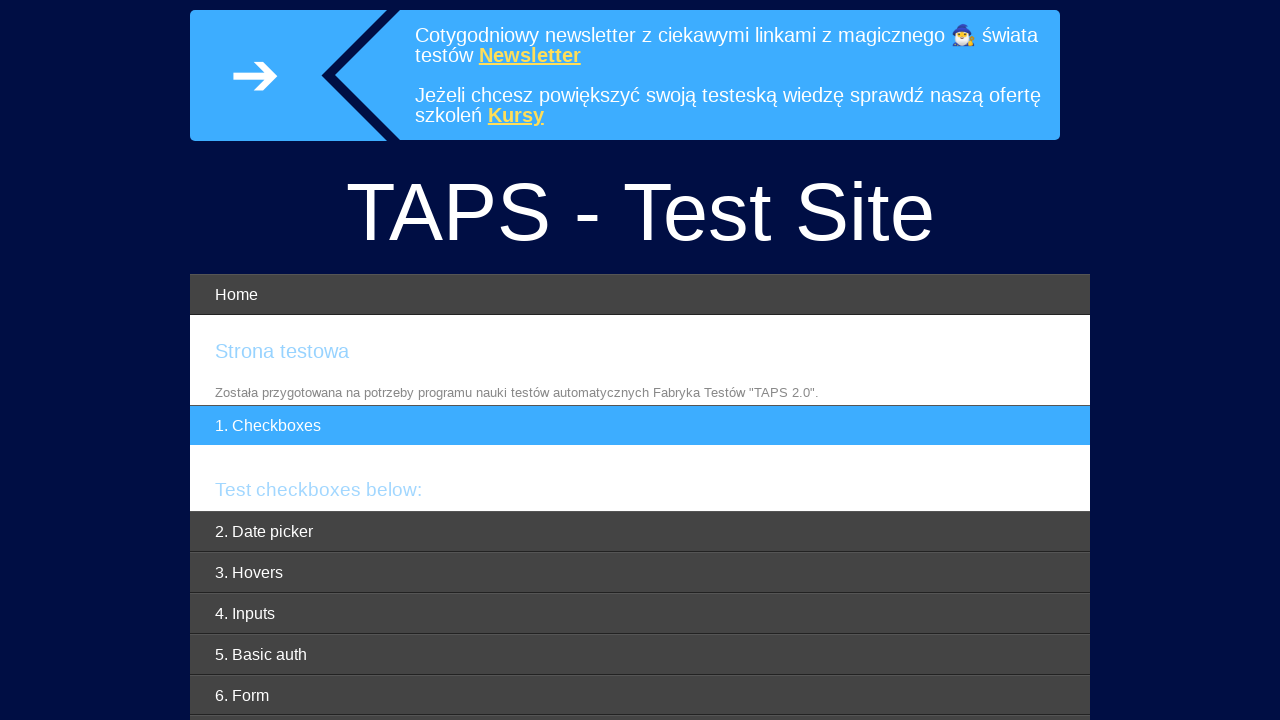

Clicked the second checkbox on the page at (222, 176) on xpath=//*[@id='checkboxes']/input[2]
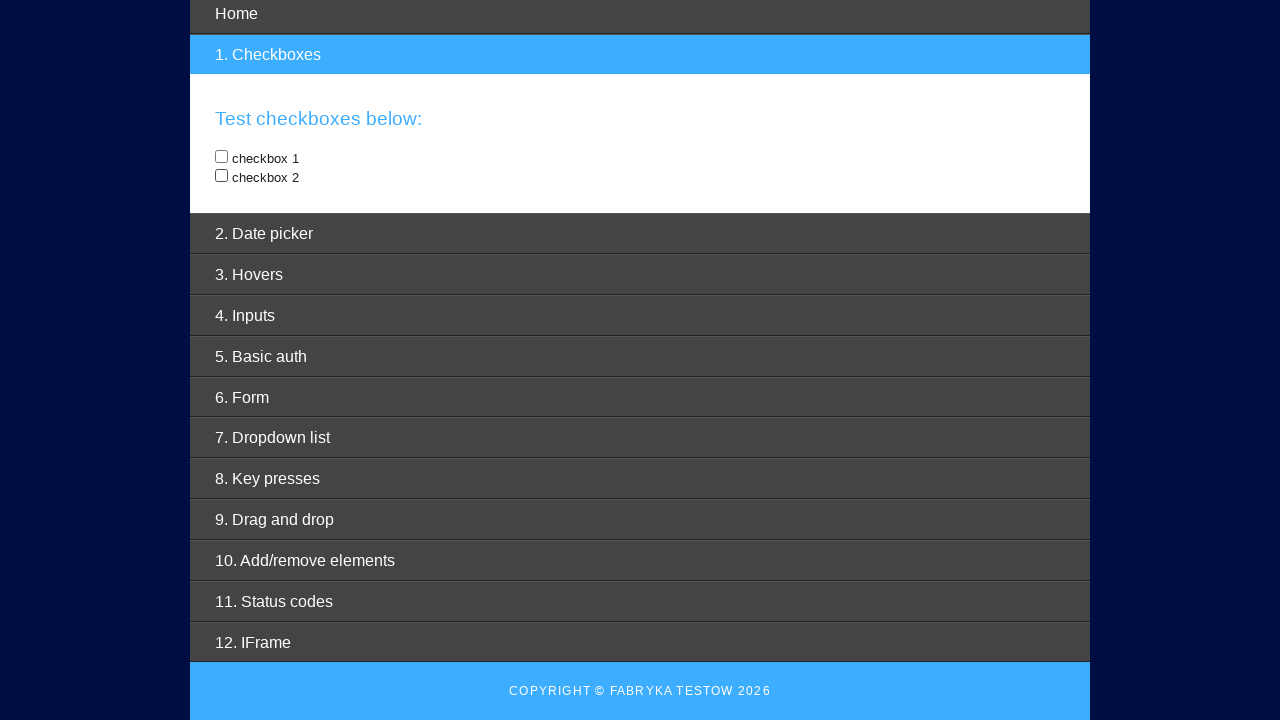

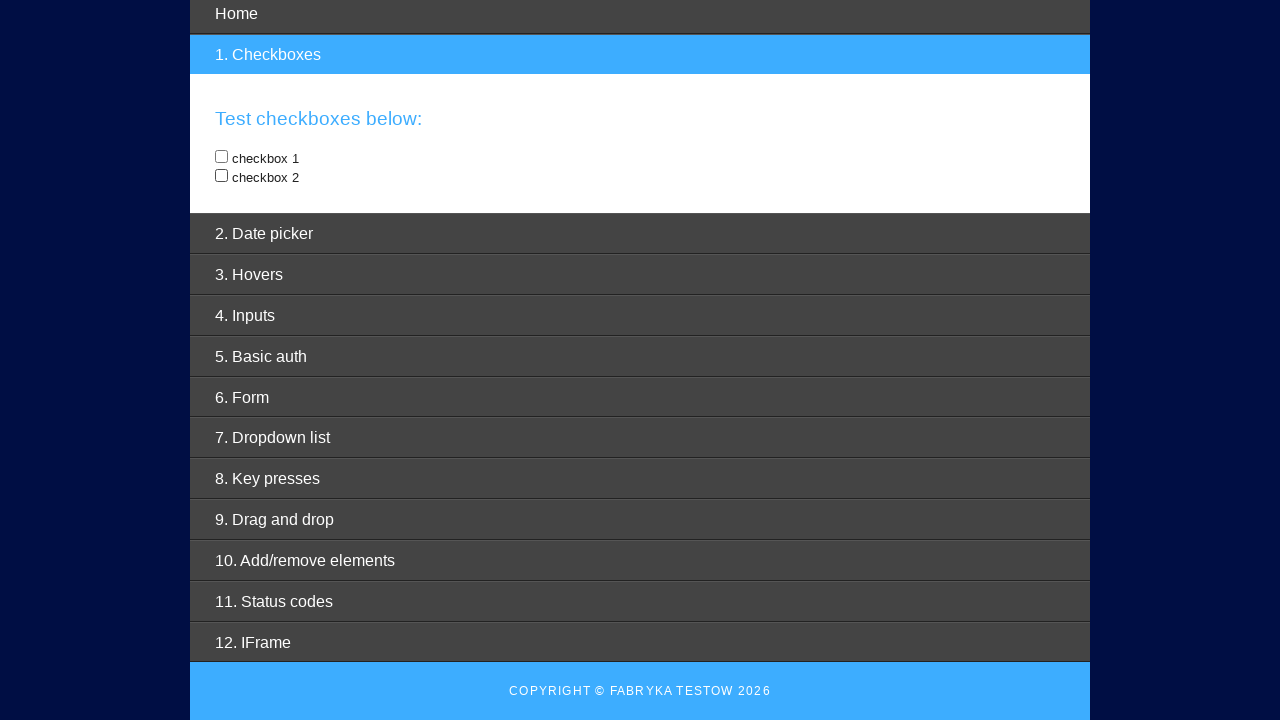